Tests marking all todo items as completed using the toggle-all checkbox

Starting URL: https://demo.playwright.dev/todomvc

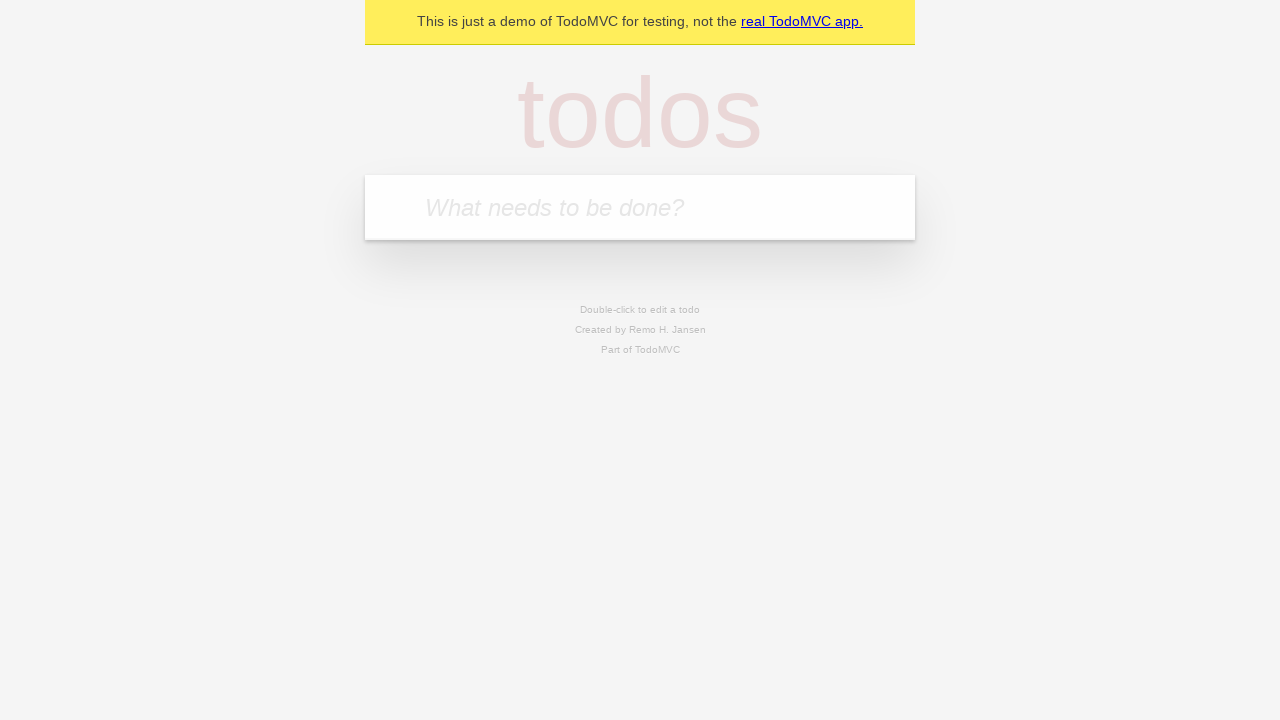

Filled todo input with 'buy some cheese' on internal:attr=[placeholder="What needs to be done?"i]
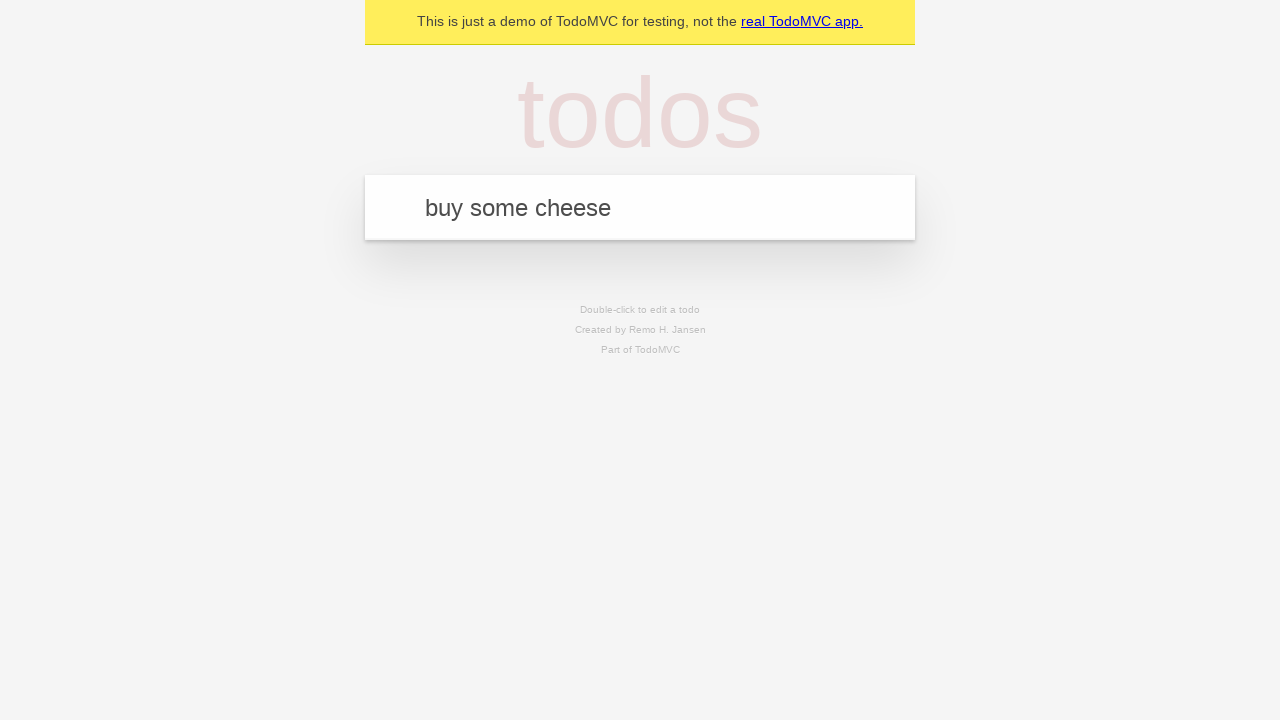

Pressed Enter to add 'buy some cheese' to todo list on internal:attr=[placeholder="What needs to be done?"i]
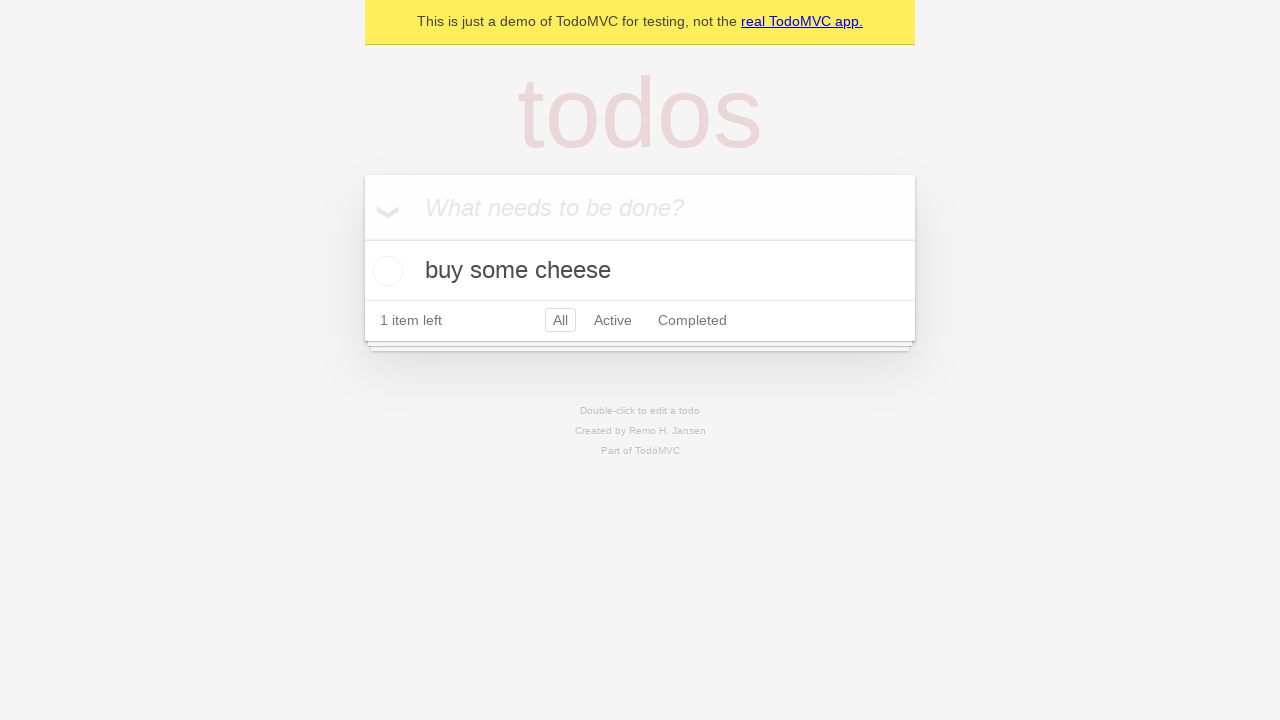

Filled todo input with 'feed the cat' on internal:attr=[placeholder="What needs to be done?"i]
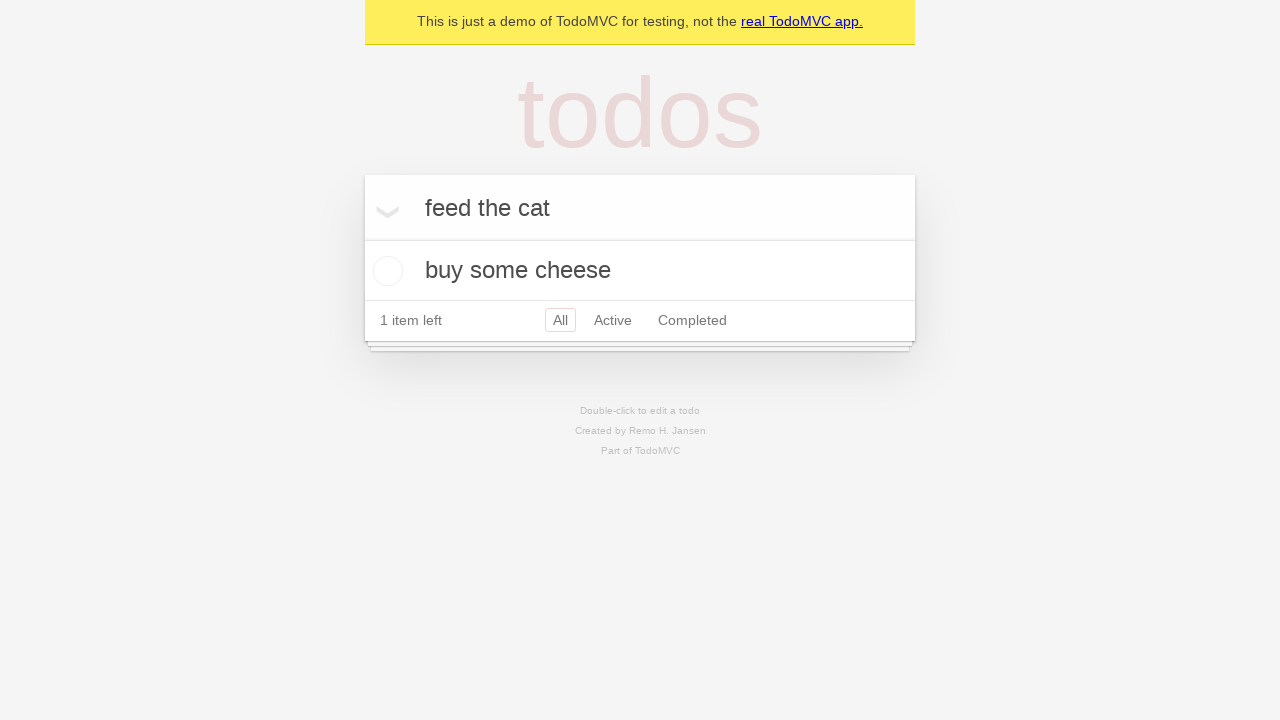

Pressed Enter to add 'feed the cat' to todo list on internal:attr=[placeholder="What needs to be done?"i]
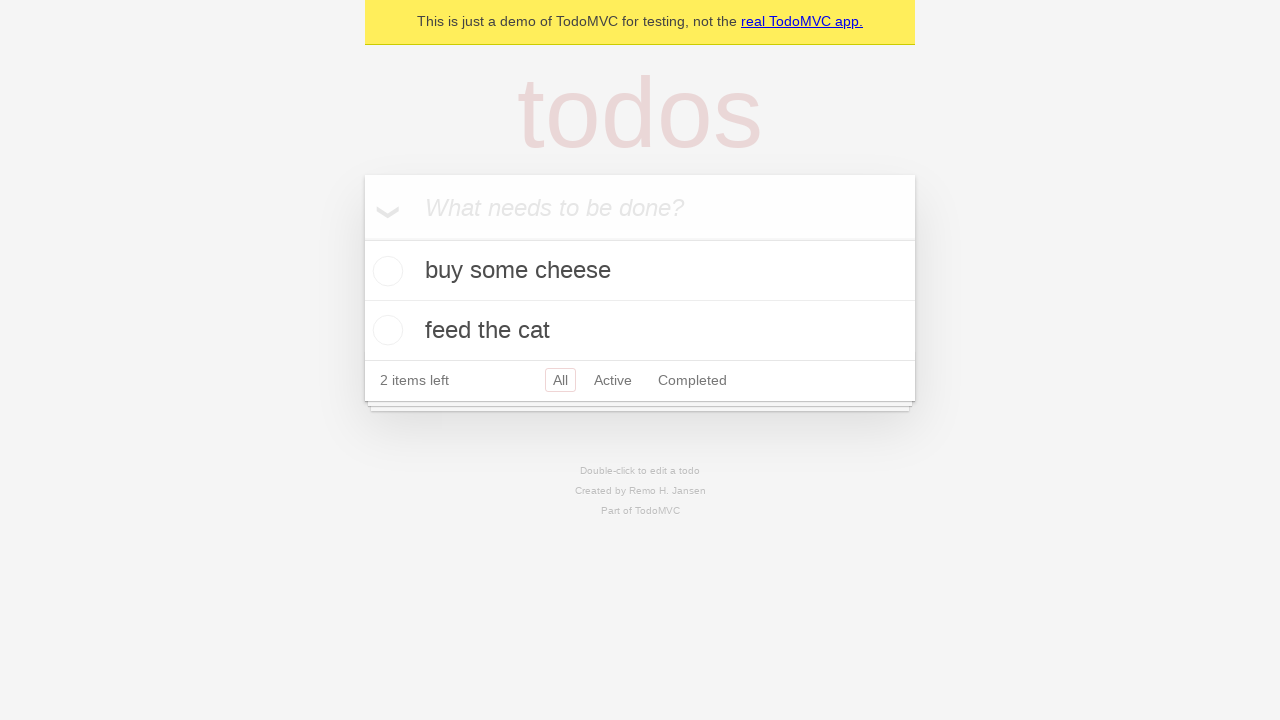

Filled todo input with 'book a doctors appointment' on internal:attr=[placeholder="What needs to be done?"i]
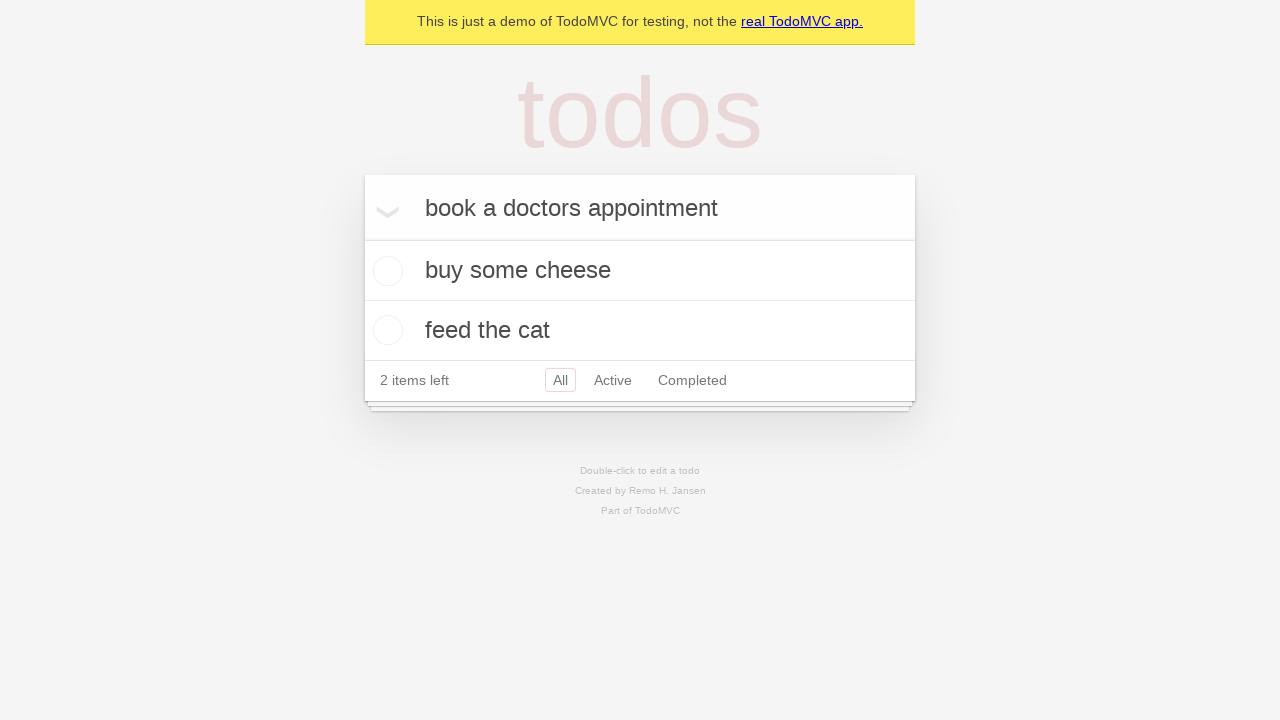

Pressed Enter to add 'book a doctors appointment' to todo list on internal:attr=[placeholder="What needs to be done?"i]
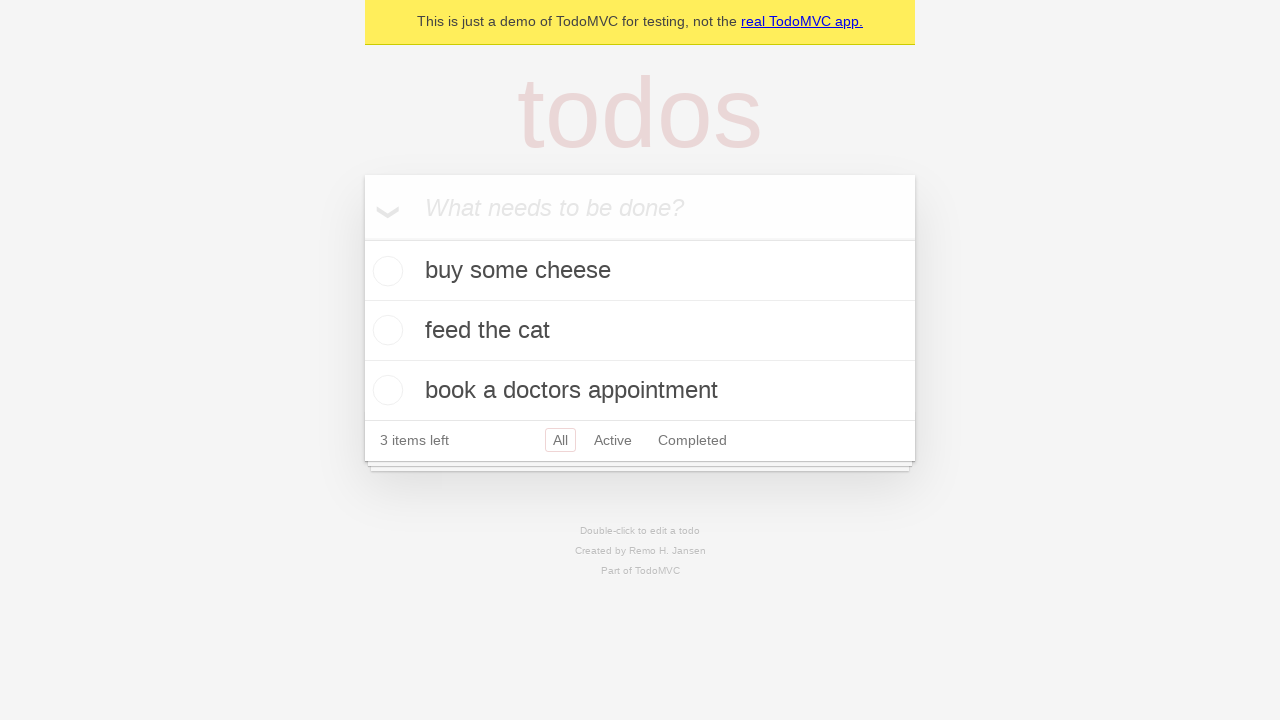

Waited for all three todo items to load
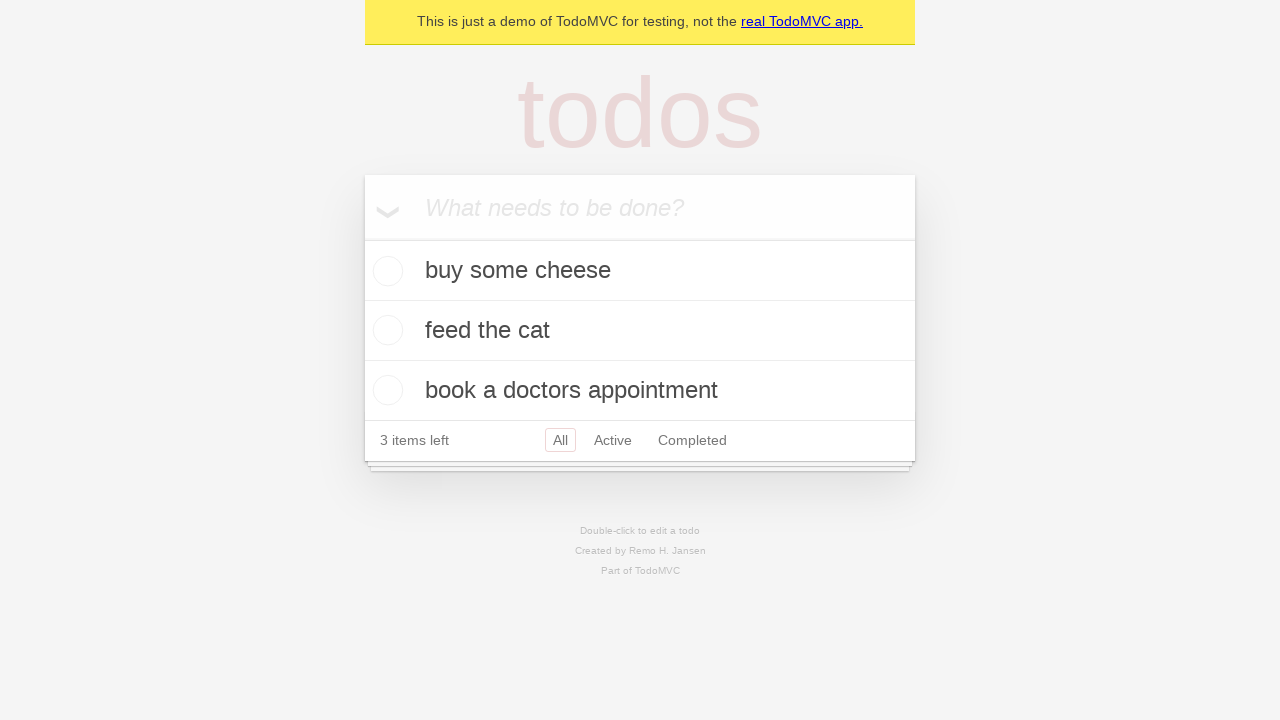

Clicked 'Mark all as complete' checkbox at (362, 238) on internal:label="Mark all as complete"i
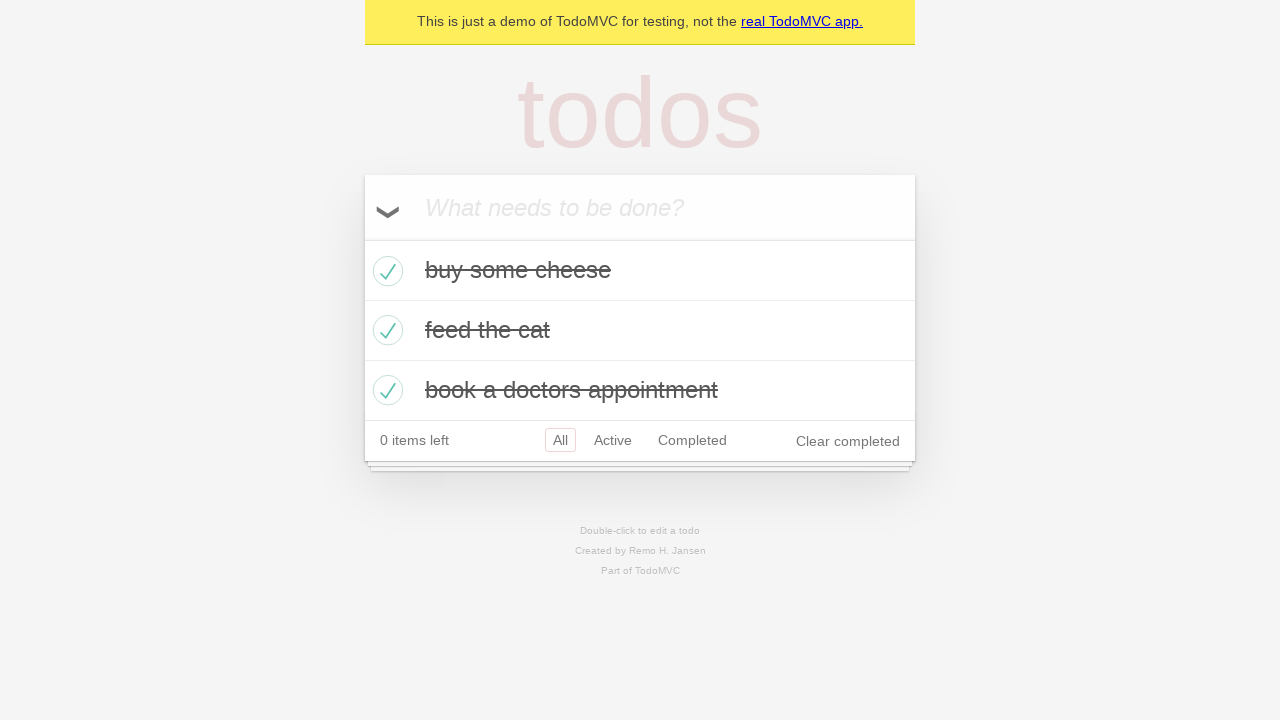

Verified all three todo items are now marked as completed
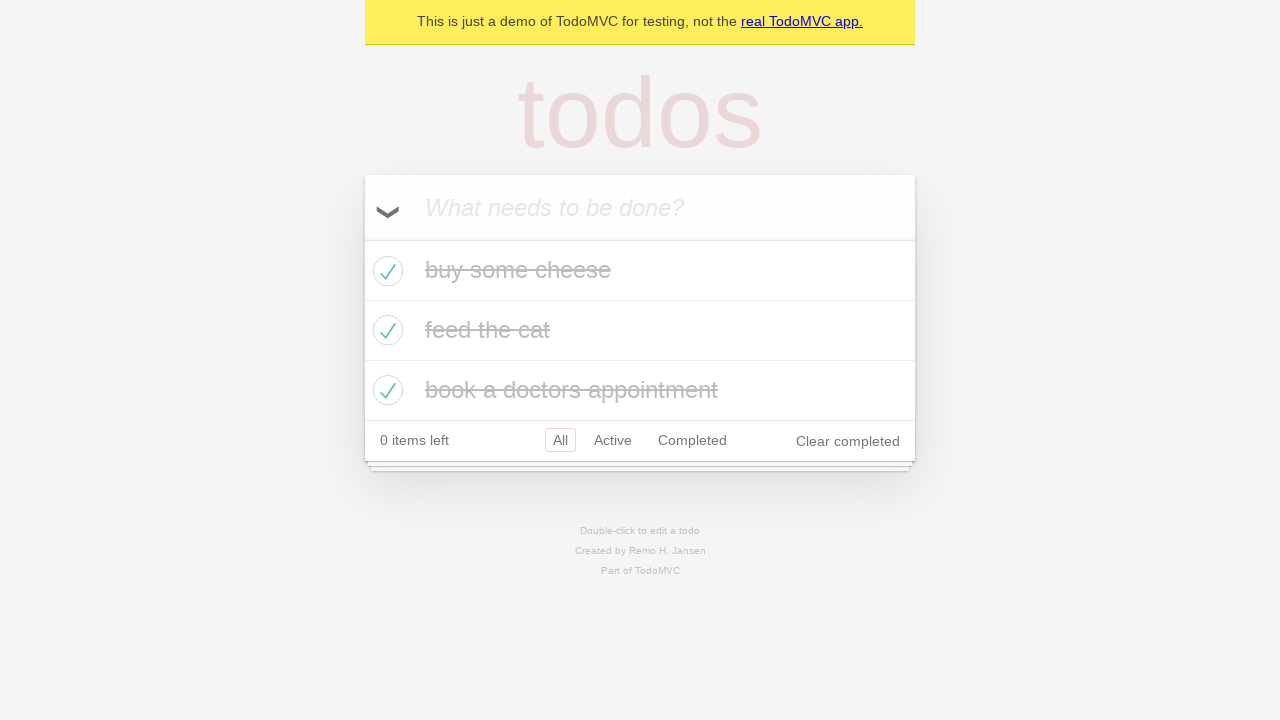

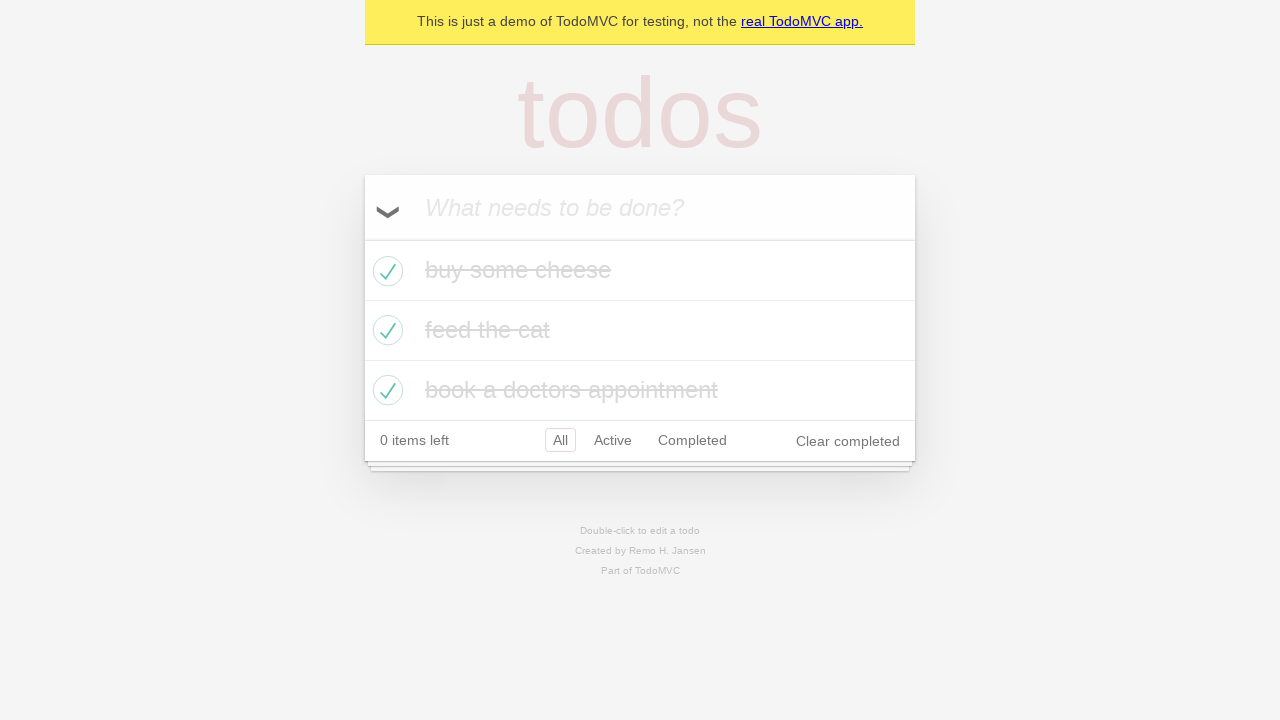